Navigates to IPBurger website to retrieve IP address information including location, ISP, hostname and other network details

Starting URL: https://www.ipburger.com/

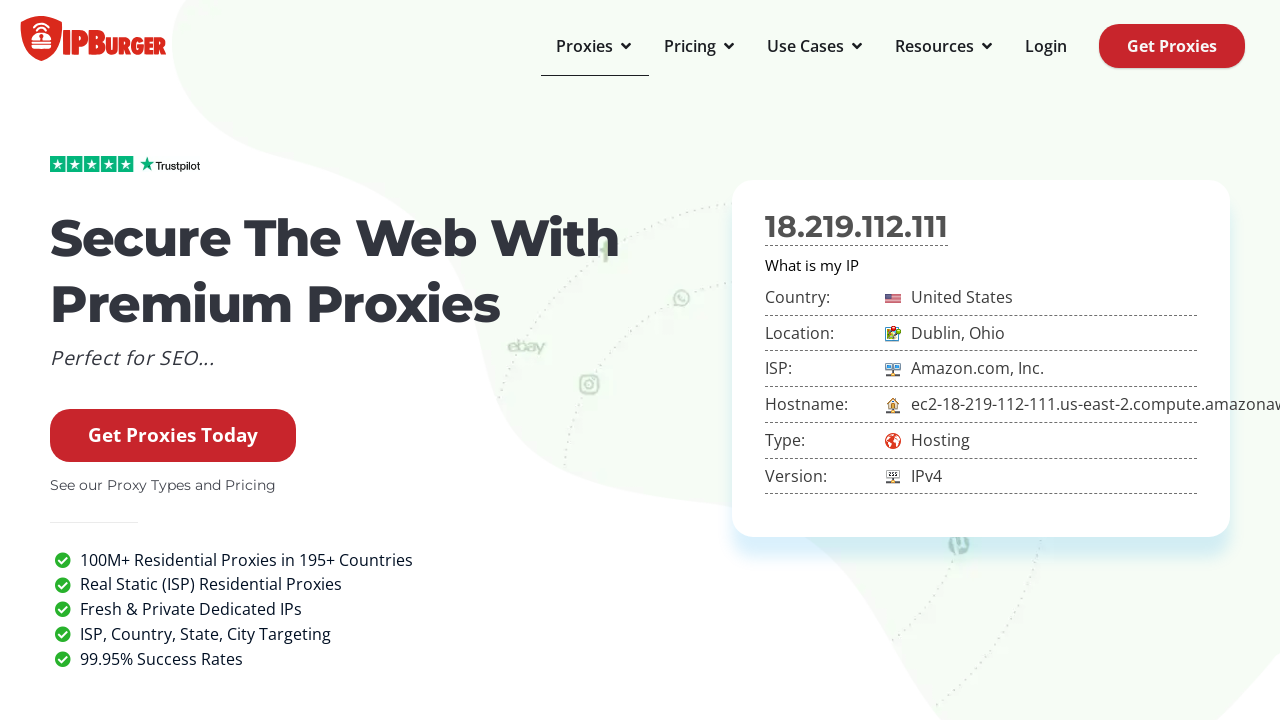

Waited for IP address element to load
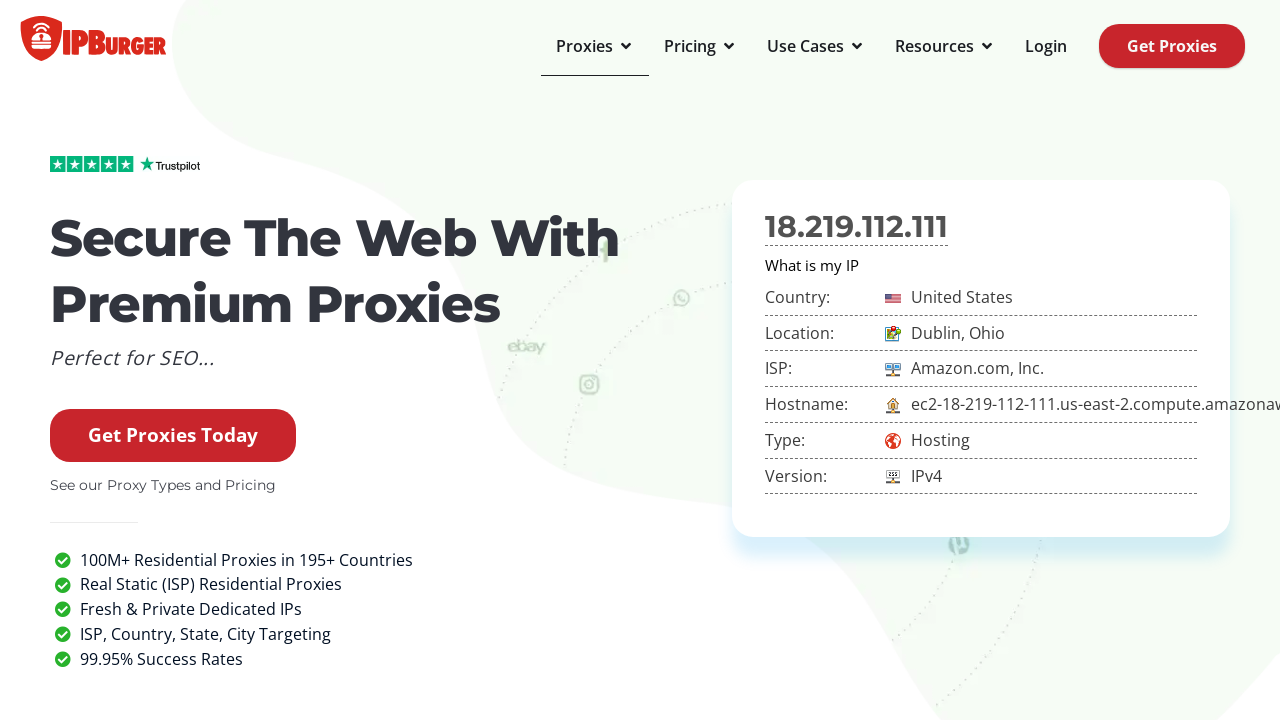

Waited for country fullname element to load
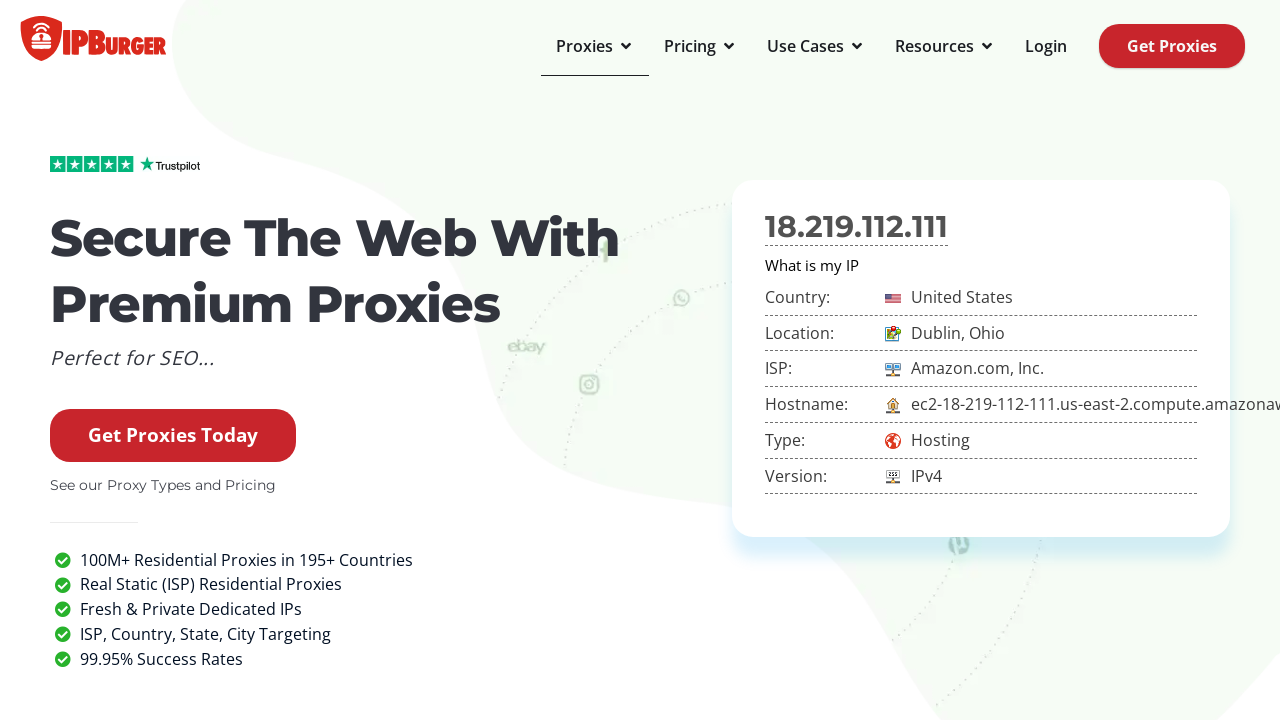

Waited for location element to load
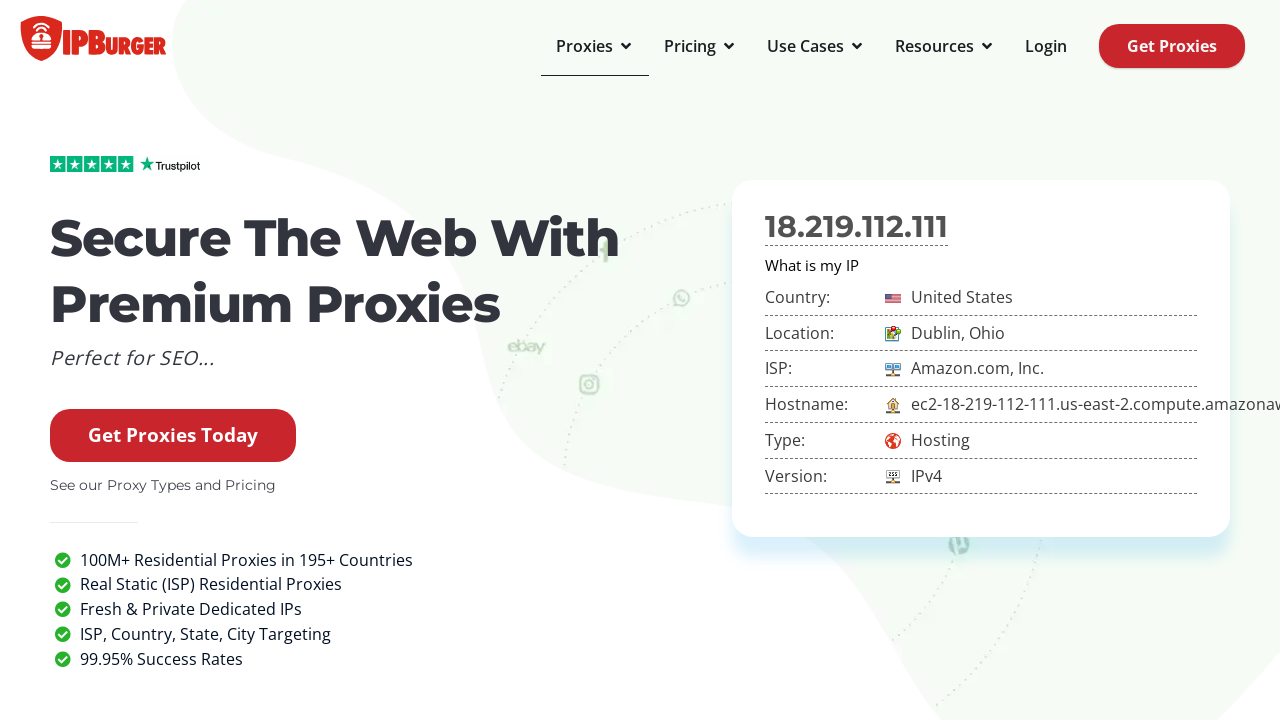

Waited for ISP element to load
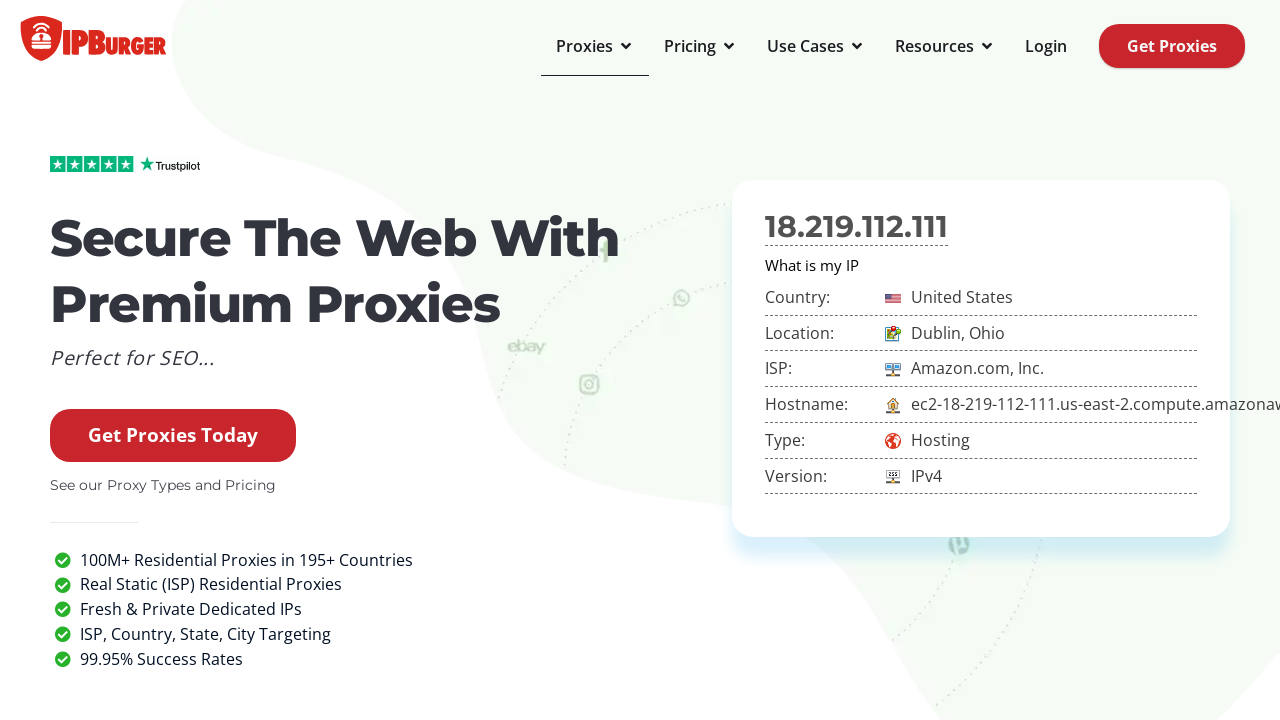

Waited for hostname element to load
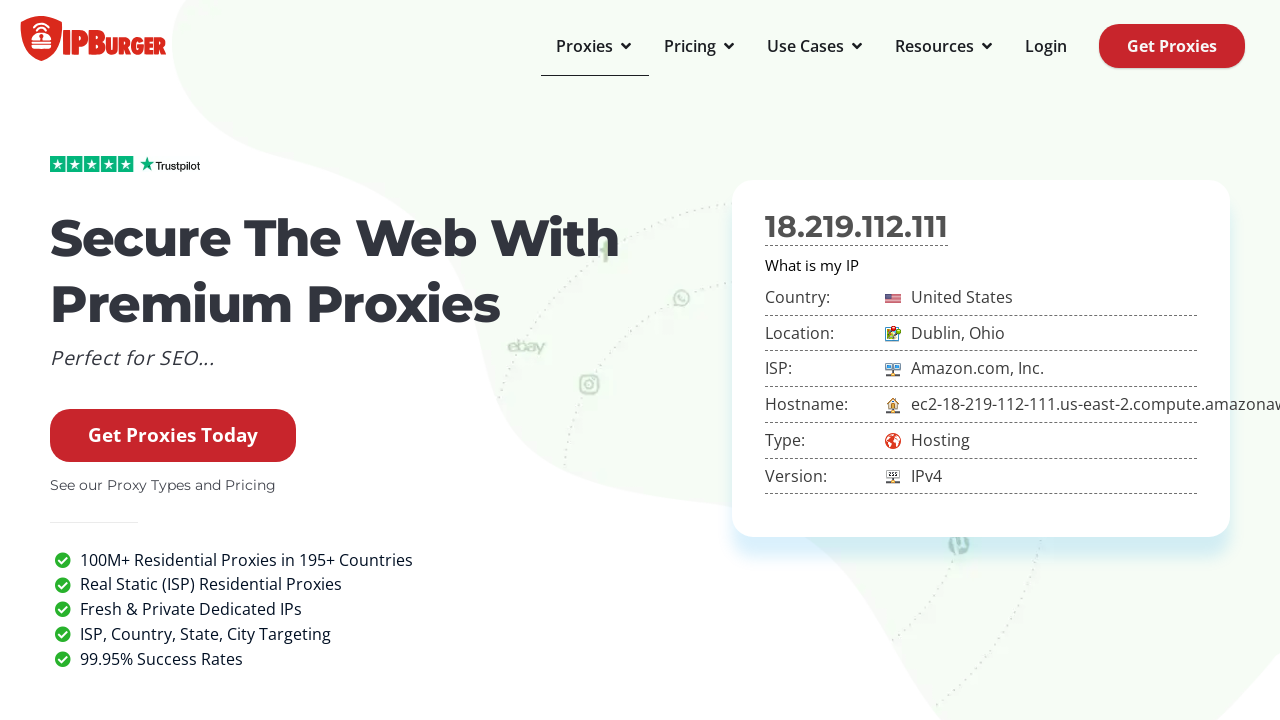

Waited for IP type element to load
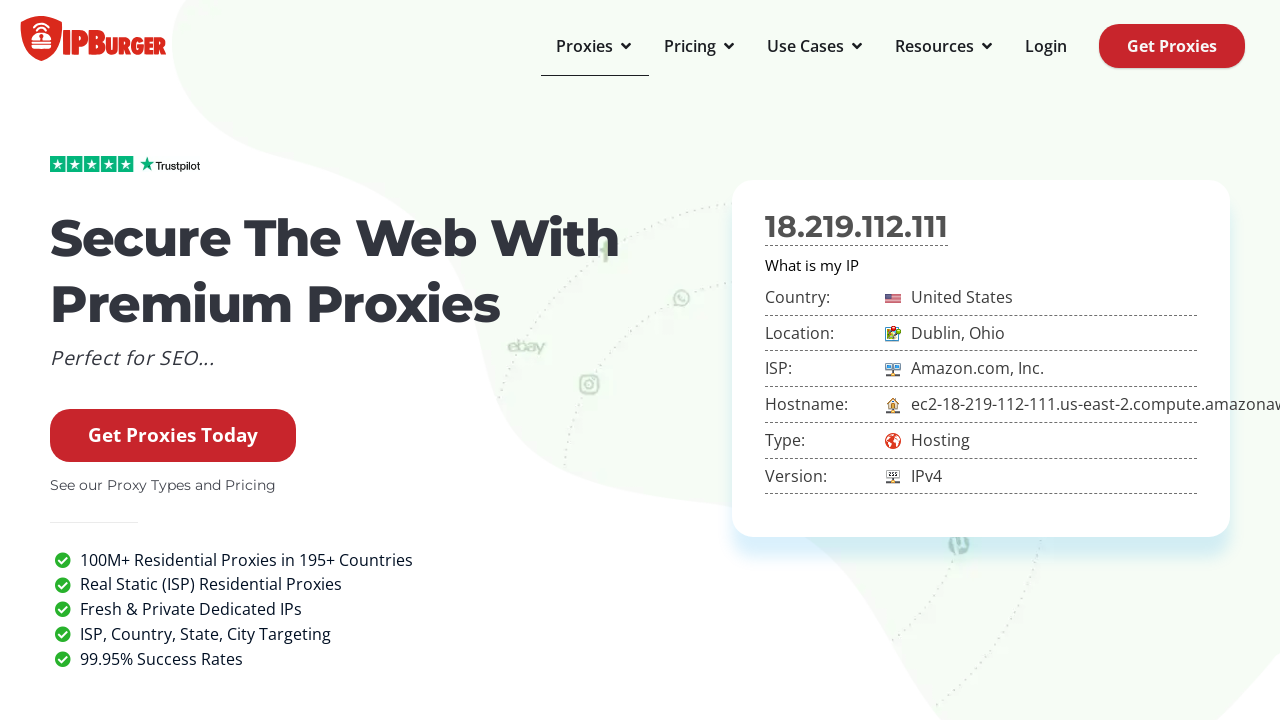

Waited for version element to load
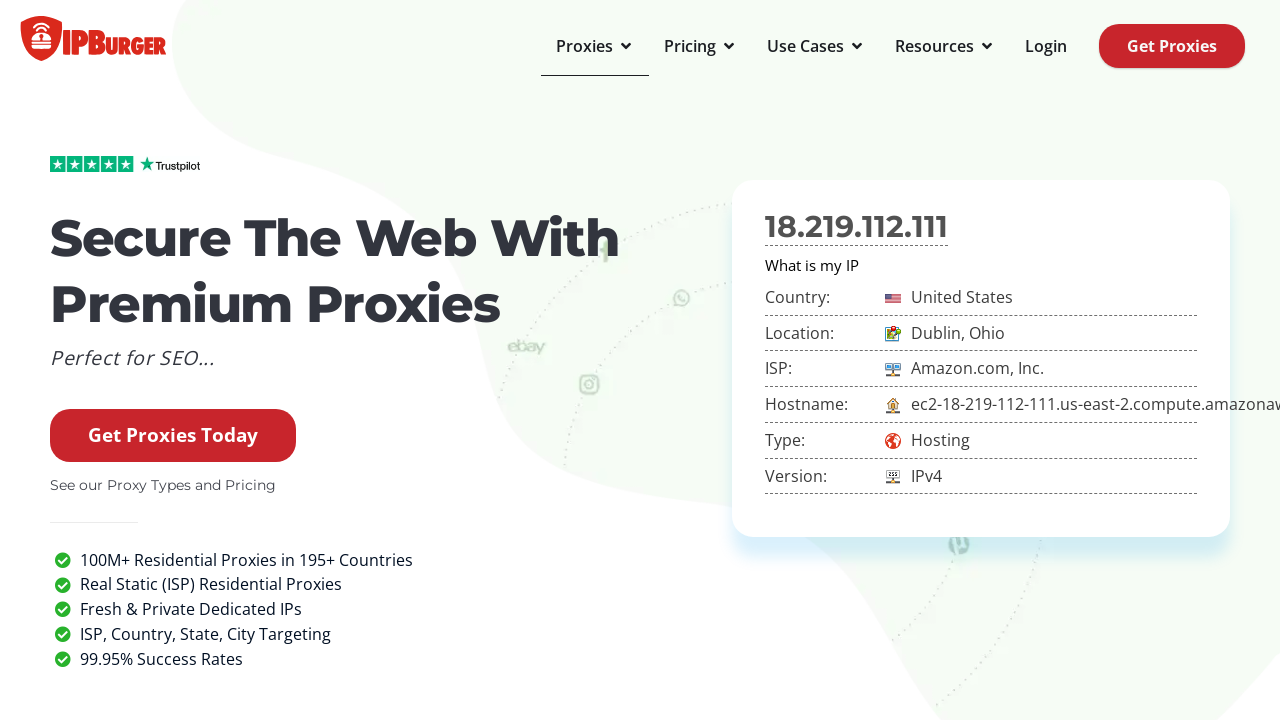

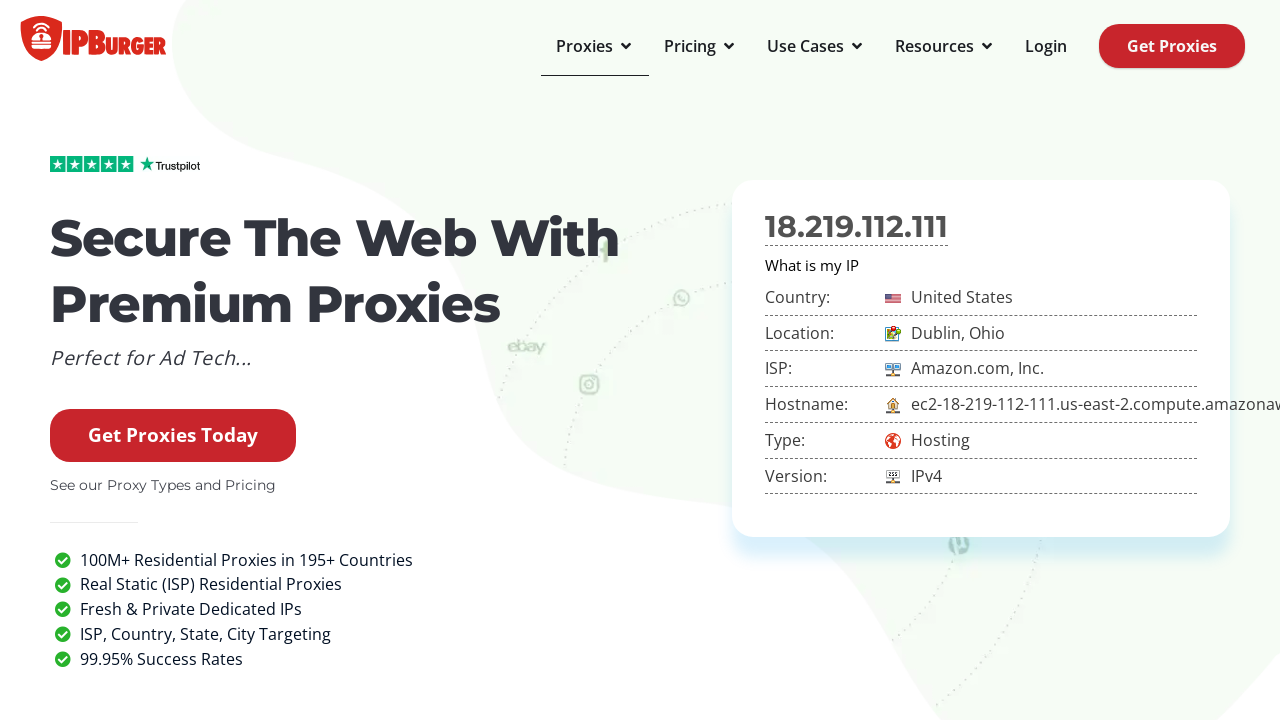